Tests radio button functionality by selecting a random radio button from the radio button example section

Starting URL: https://codenboxautomationlab.com/practice/

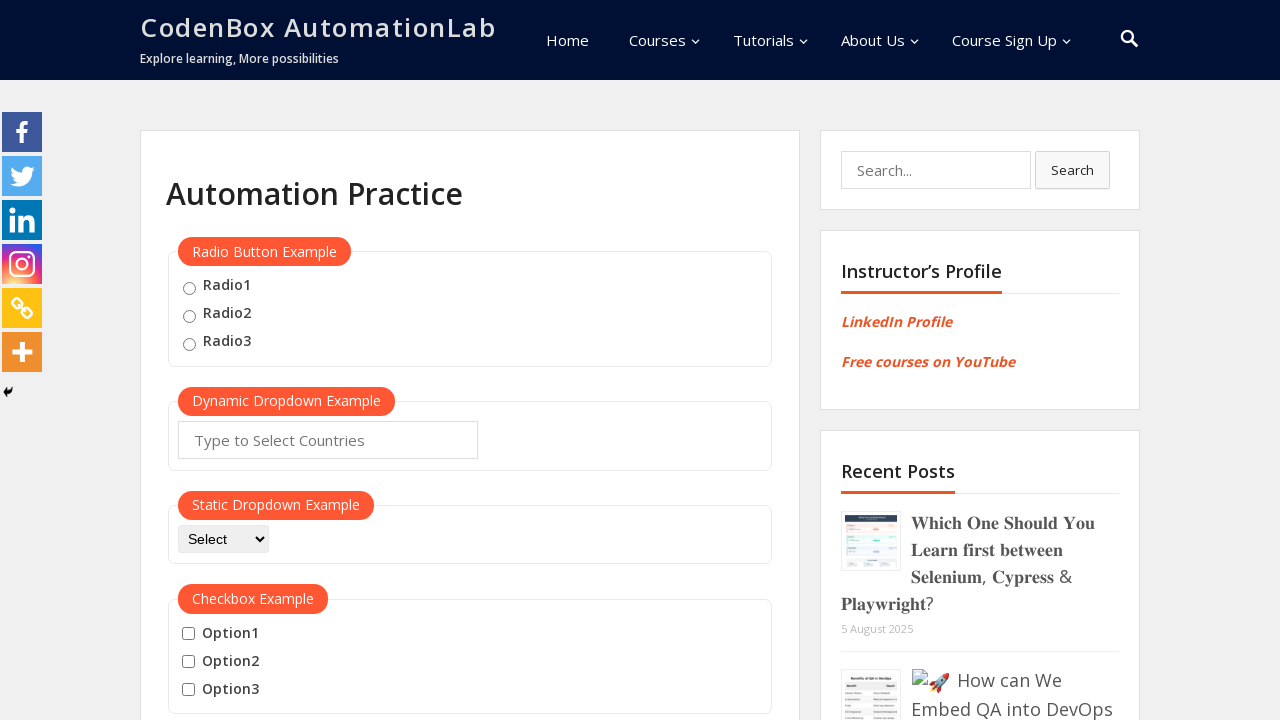

Located all radio buttons in the radio button example section
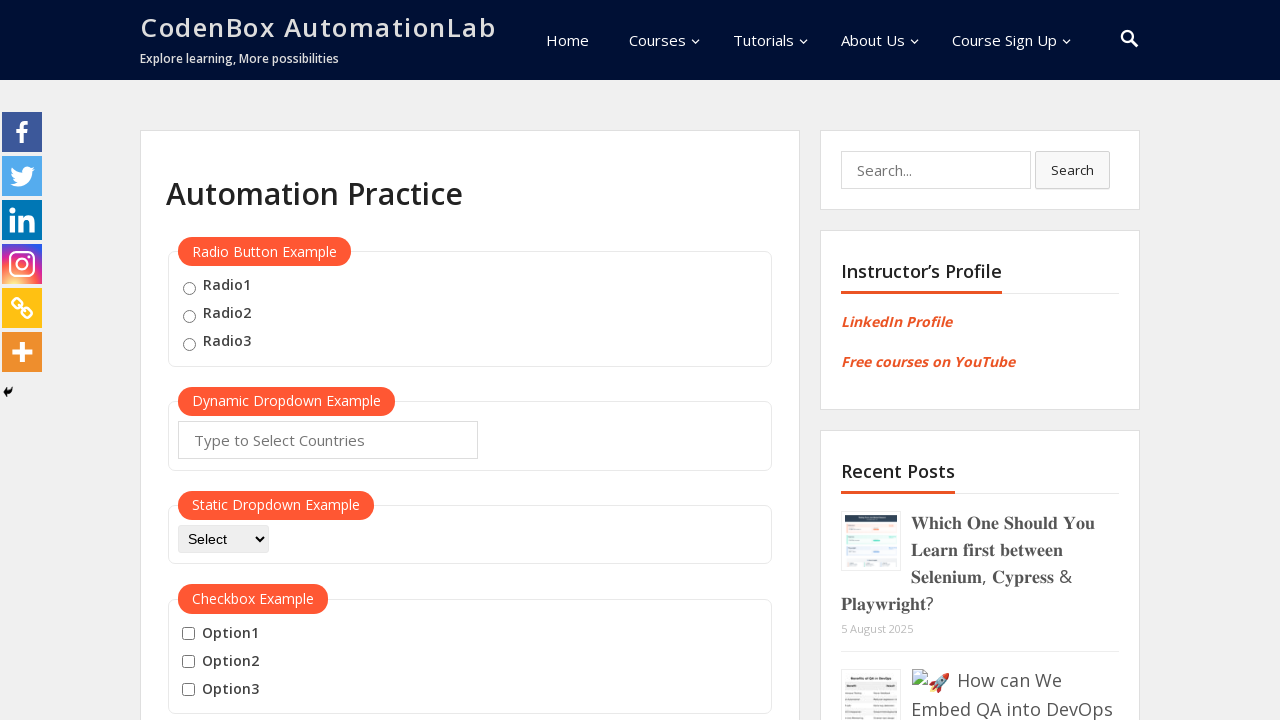

Waited for radio buttons to be visible
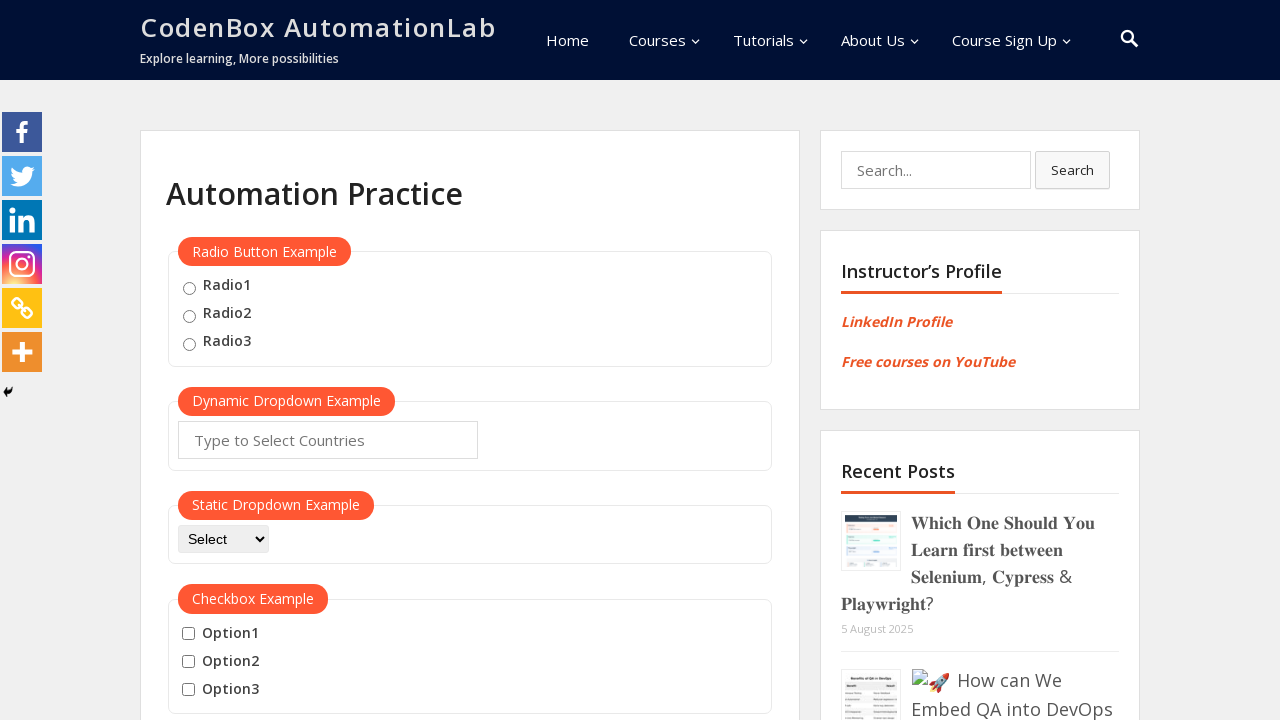

Counted 3 radio buttons available
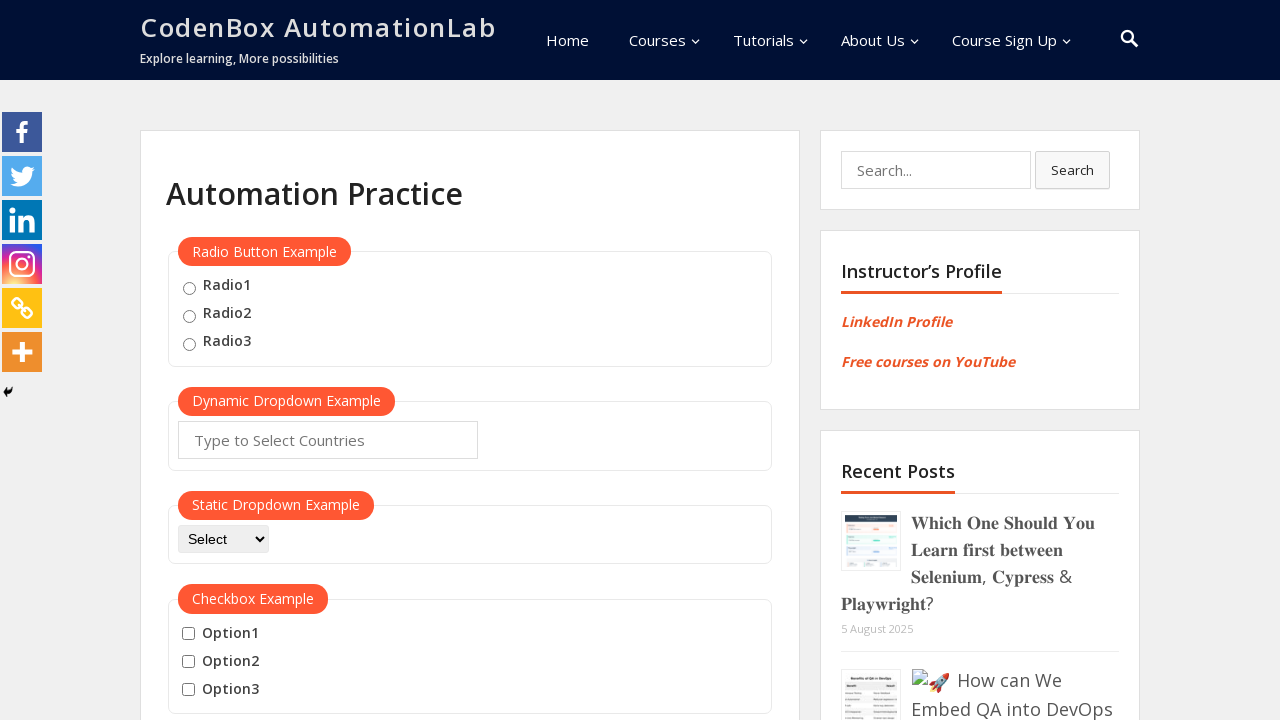

Generated random index 0 to select a radio button
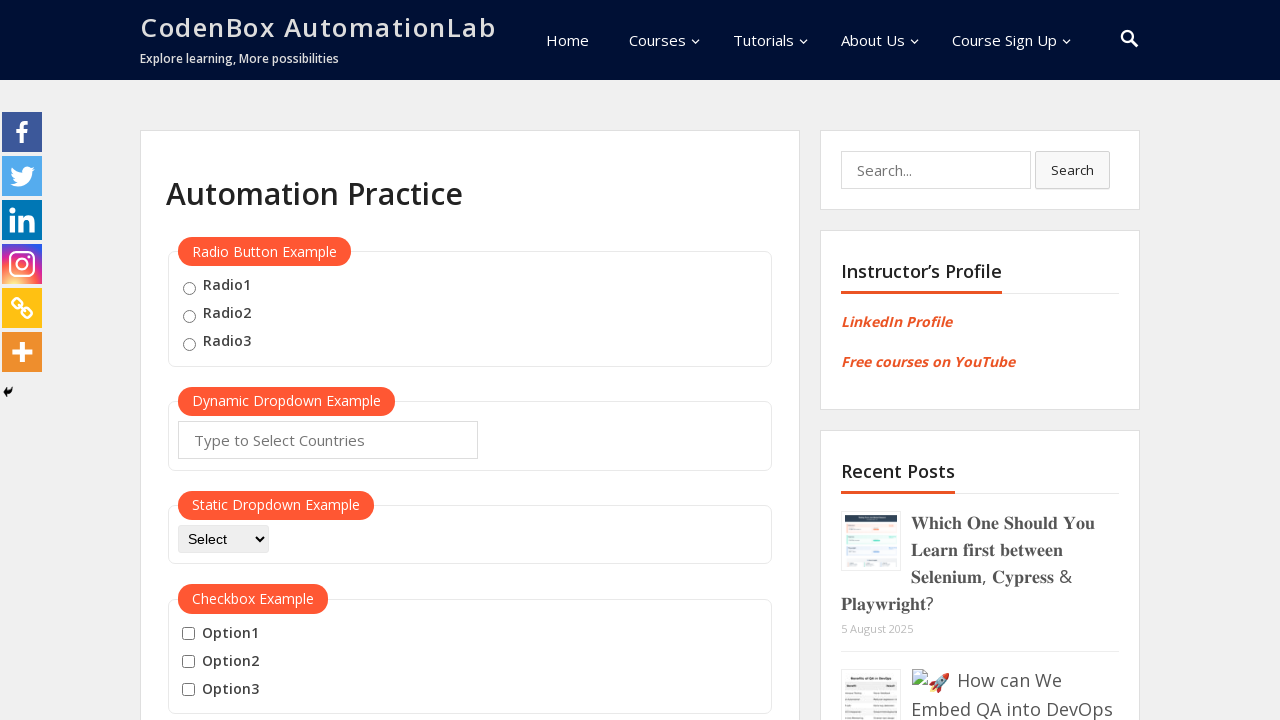

Clicked radio button at index 0 at (189, 288) on xpath=//div[@id='radio-btn-example']//fieldset//input[@name='radioButton'] >> nt
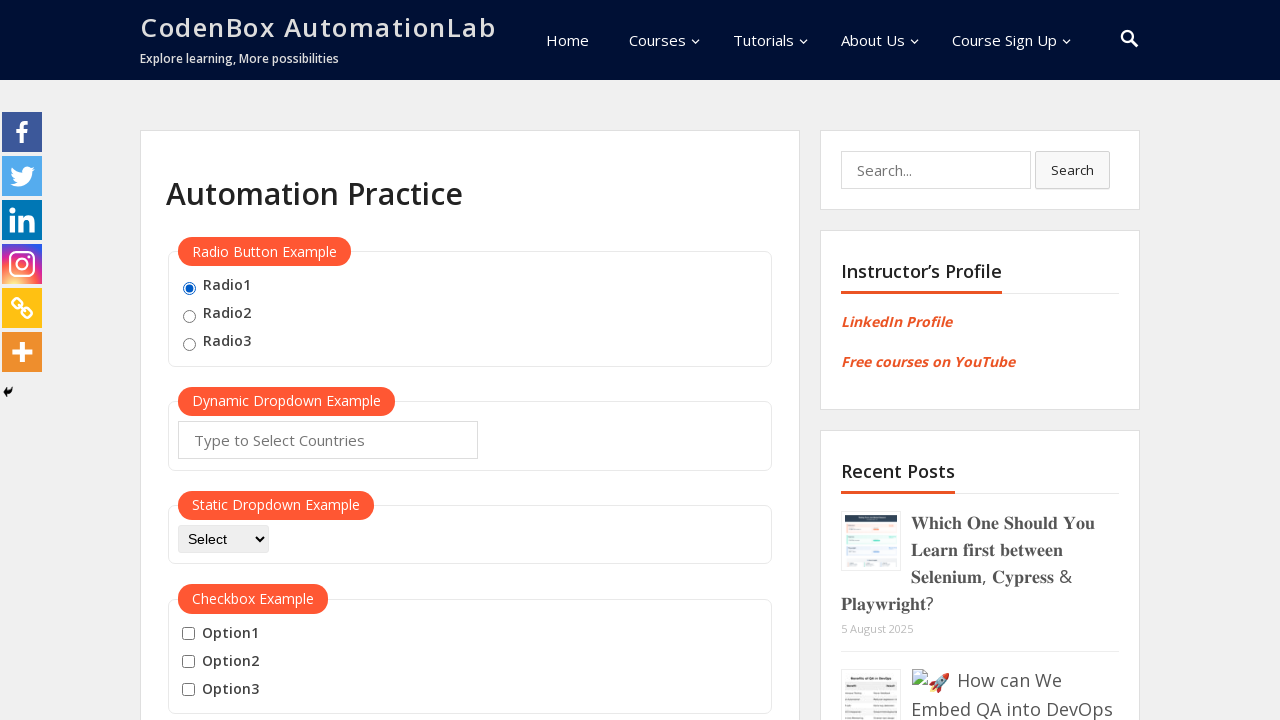

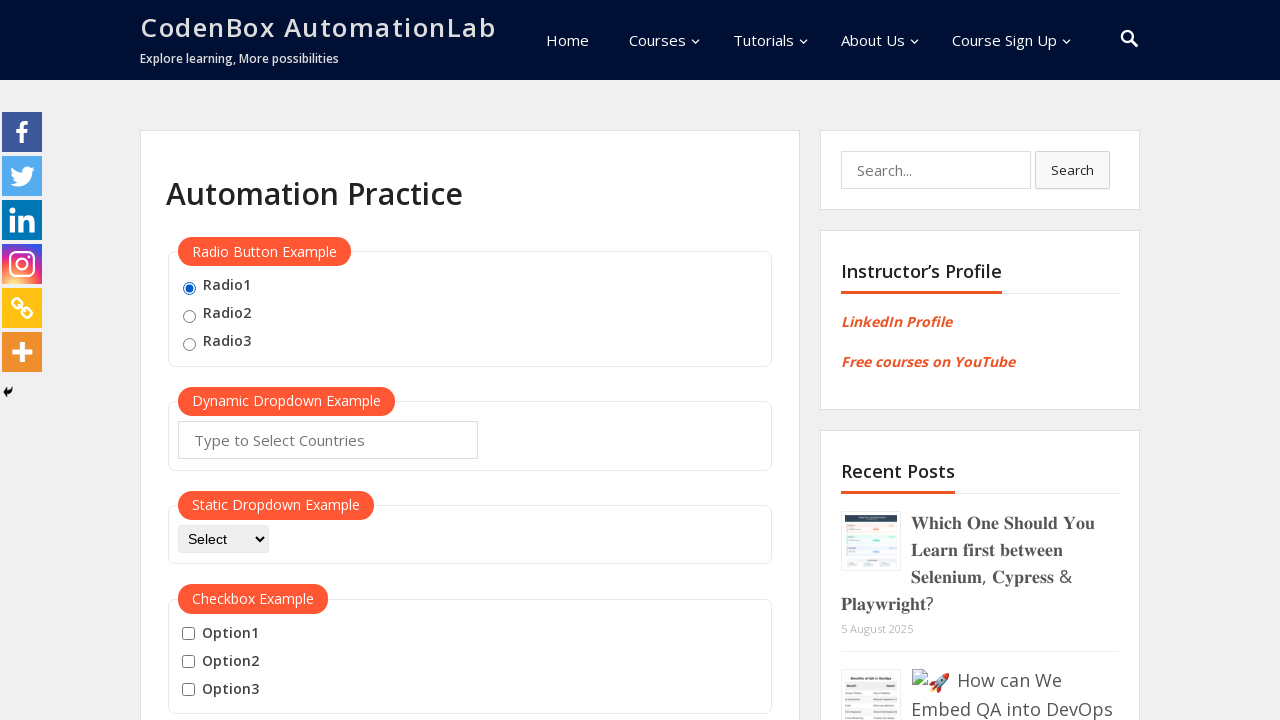